Tests navigation to the Sortable page under Interactions category and verifies the page loads correctly

Starting URL: https://demoqa.com/

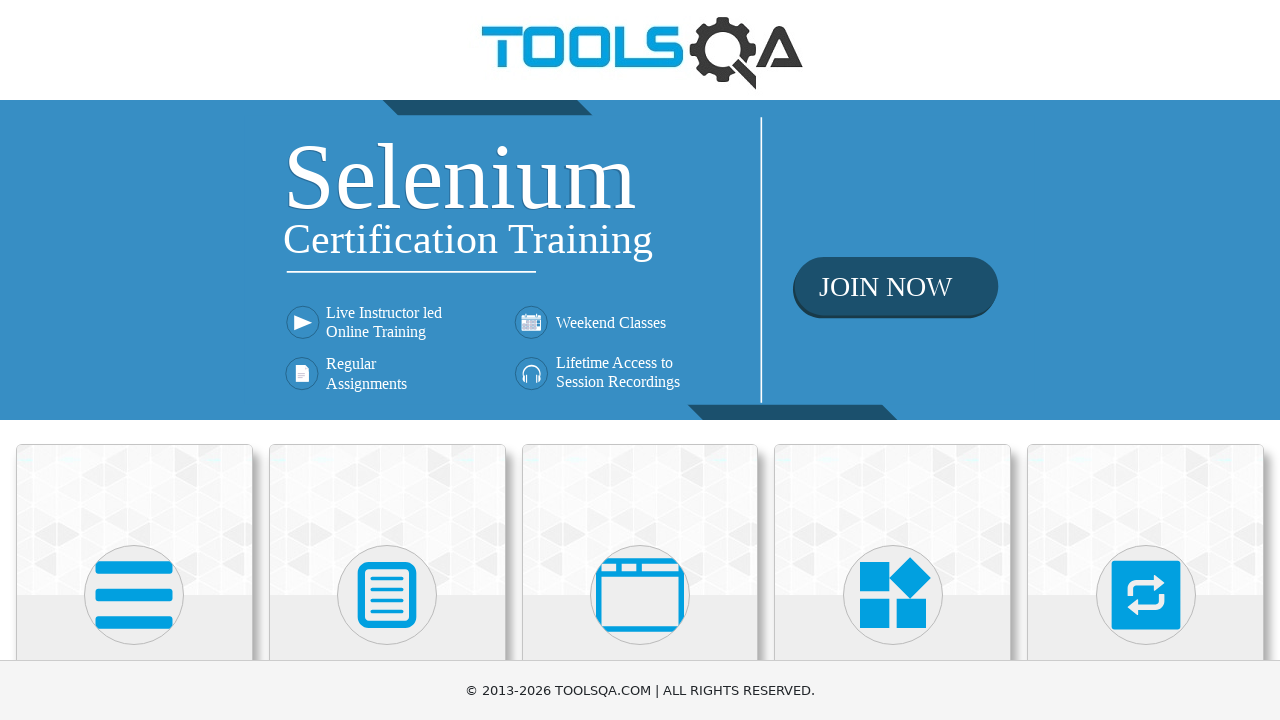

Clicked on Interactions category at (1146, 360) on text=Interactions
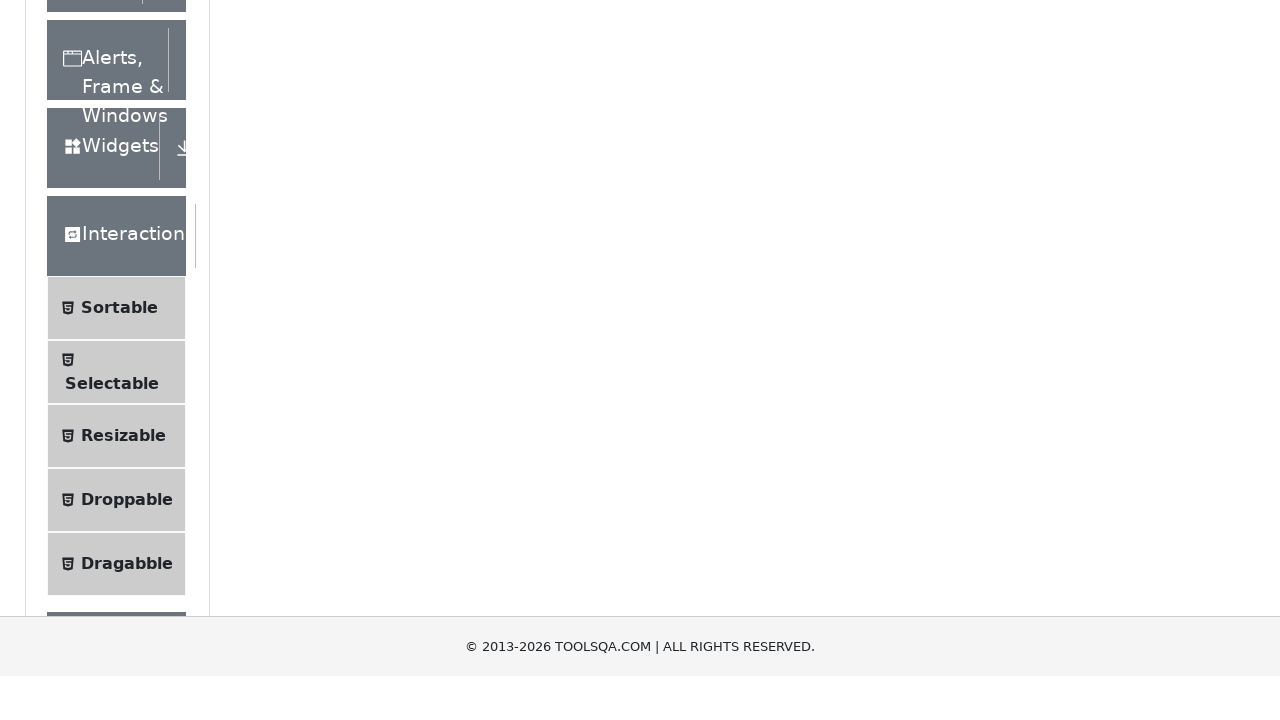

Clicked on Sortable submenu item at (119, 613) on text=Sortable
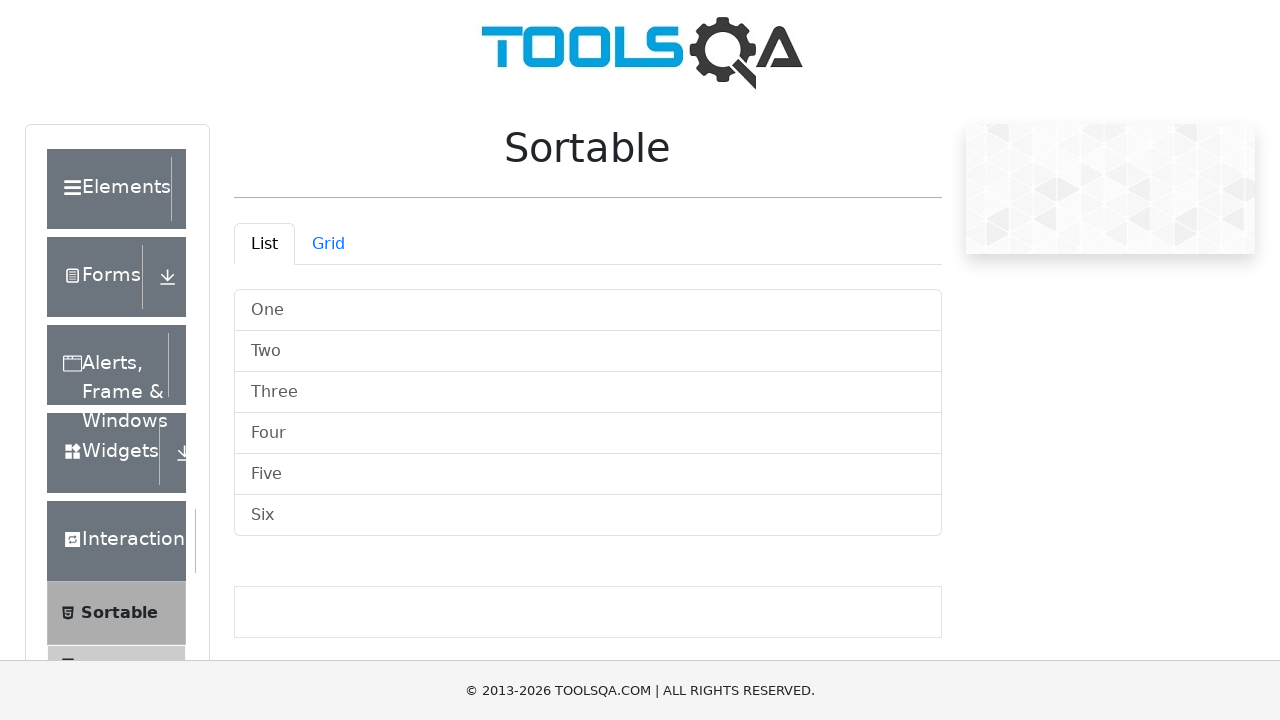

Sortable page title loaded successfully
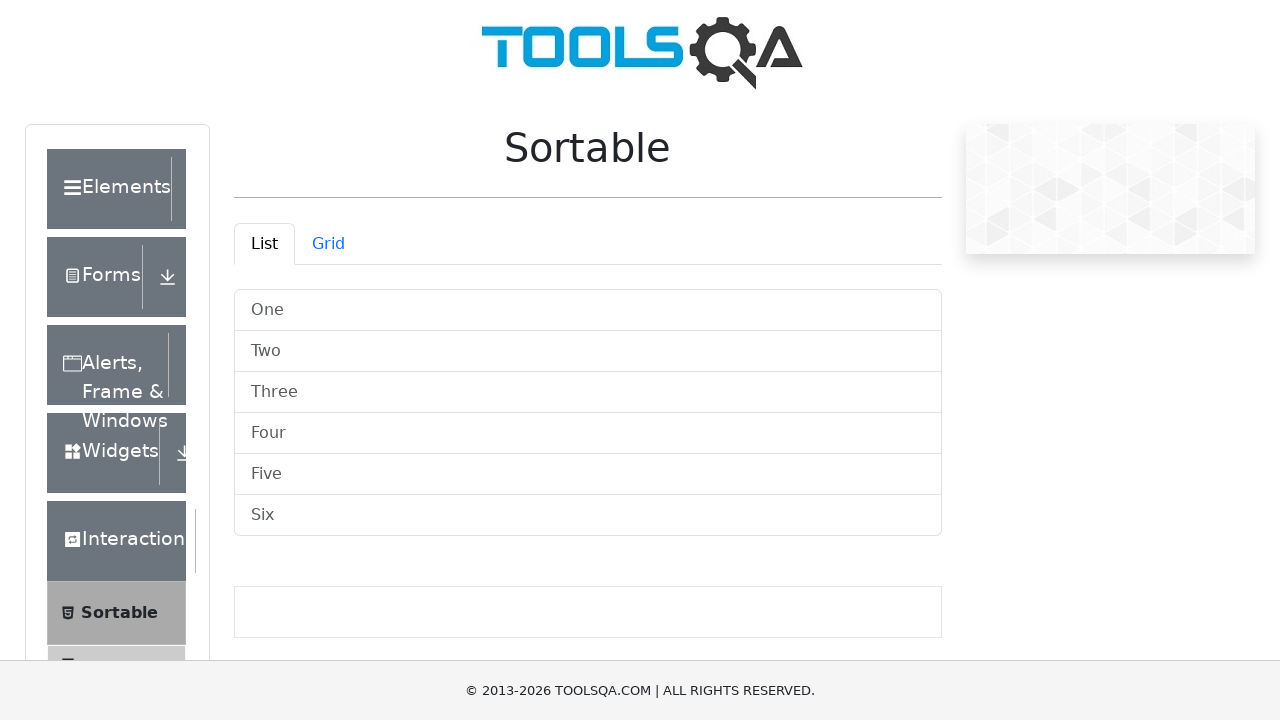

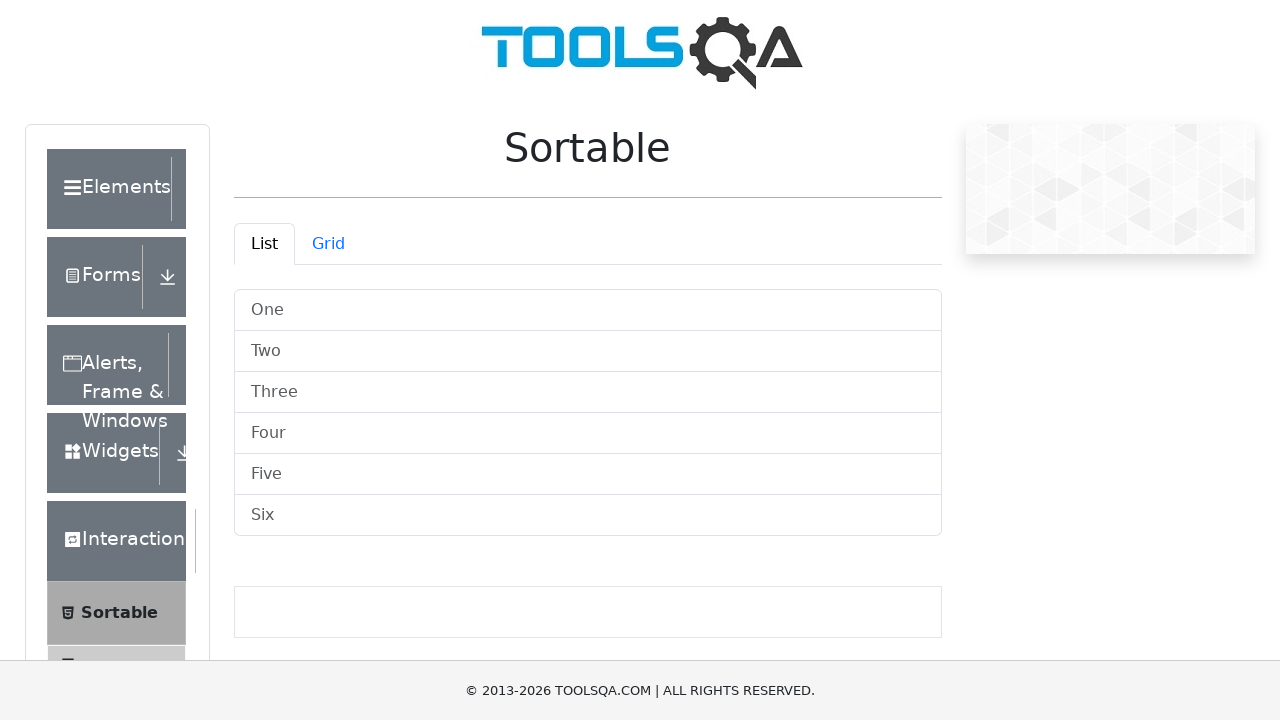